Navigates through a web table to verify course information and pricing data is displayed correctly

Starting URL: https://rahulshettyacademy.com/AutomationPractice

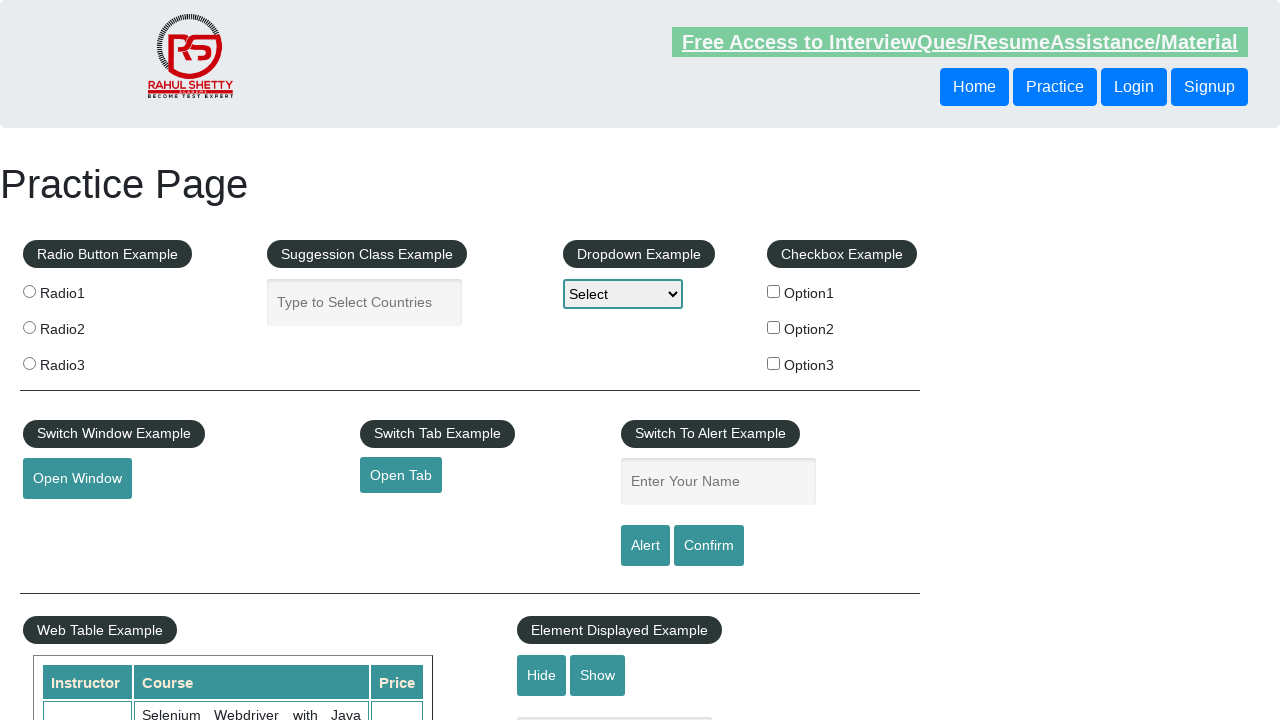

Web table loaded and table body element is present
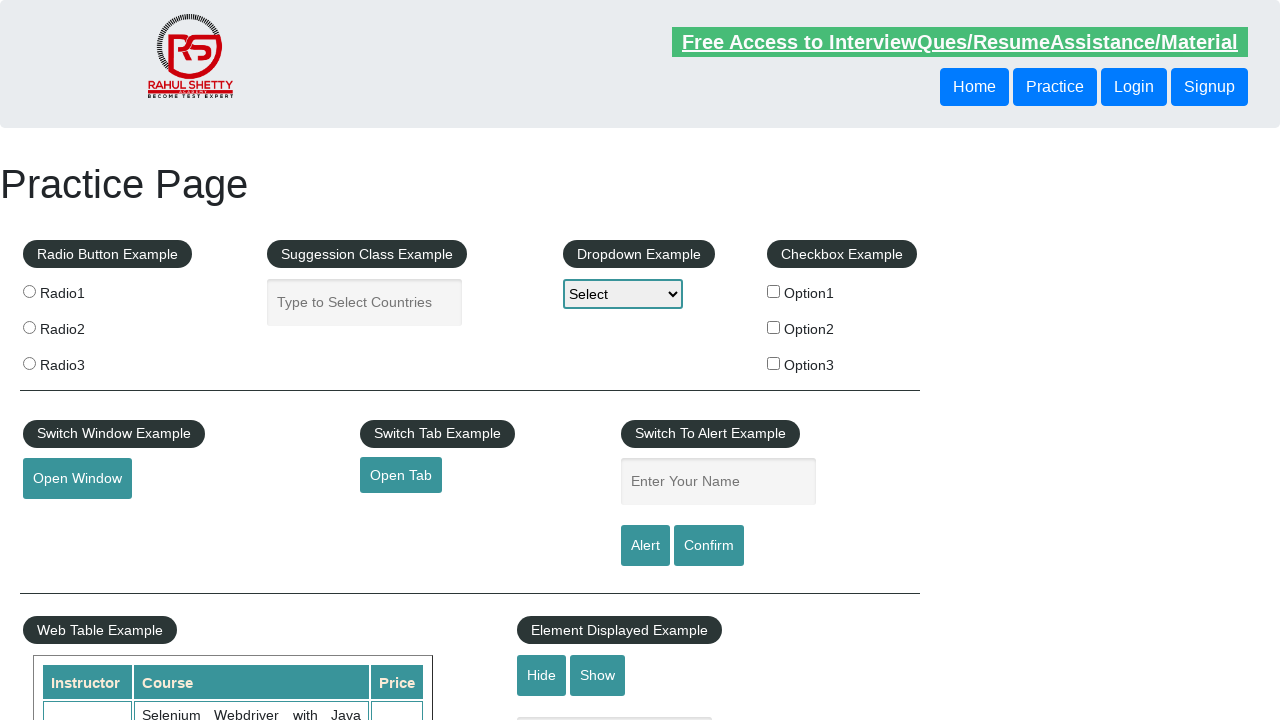

Table column 2 (course name) is visible
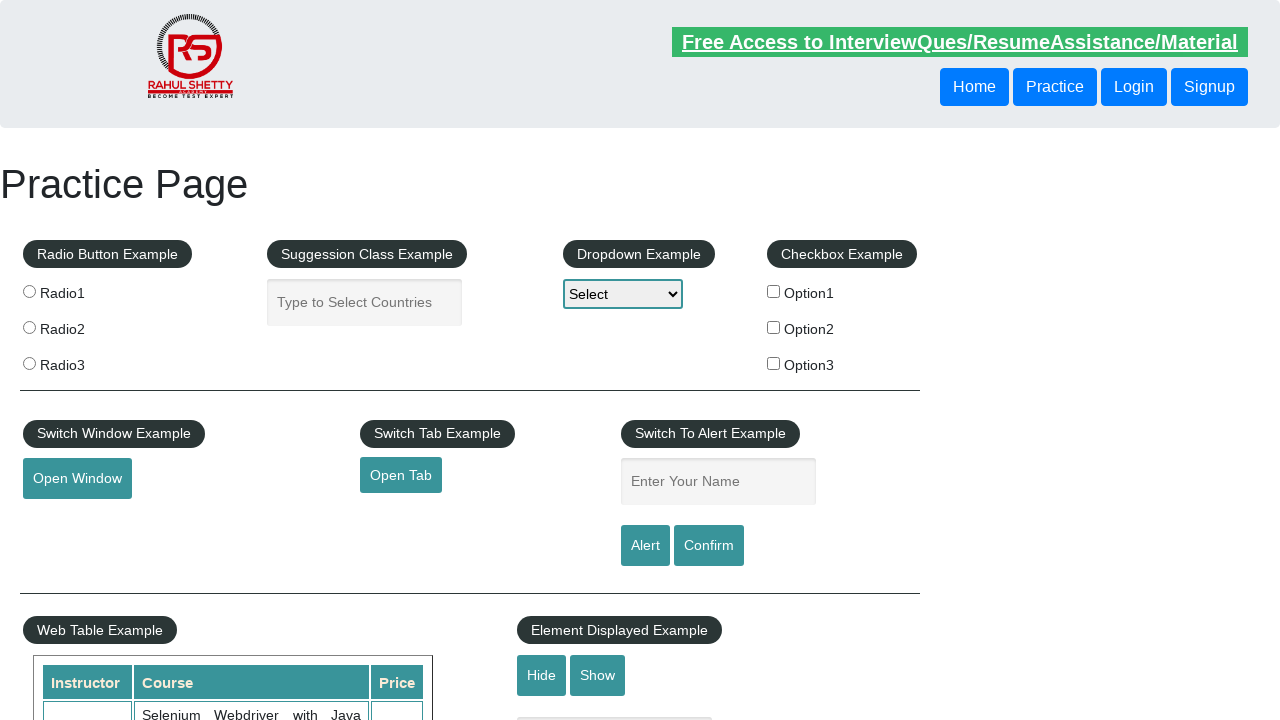

Table column 3 (pricing data) is visible
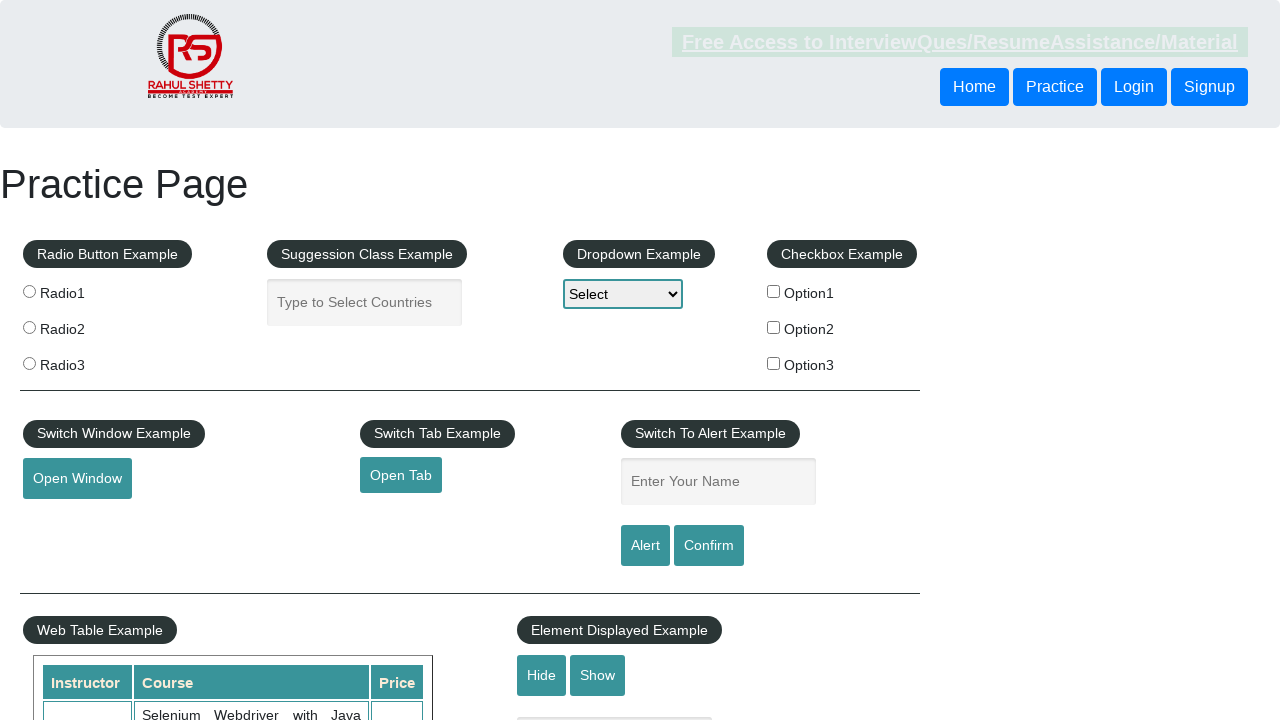

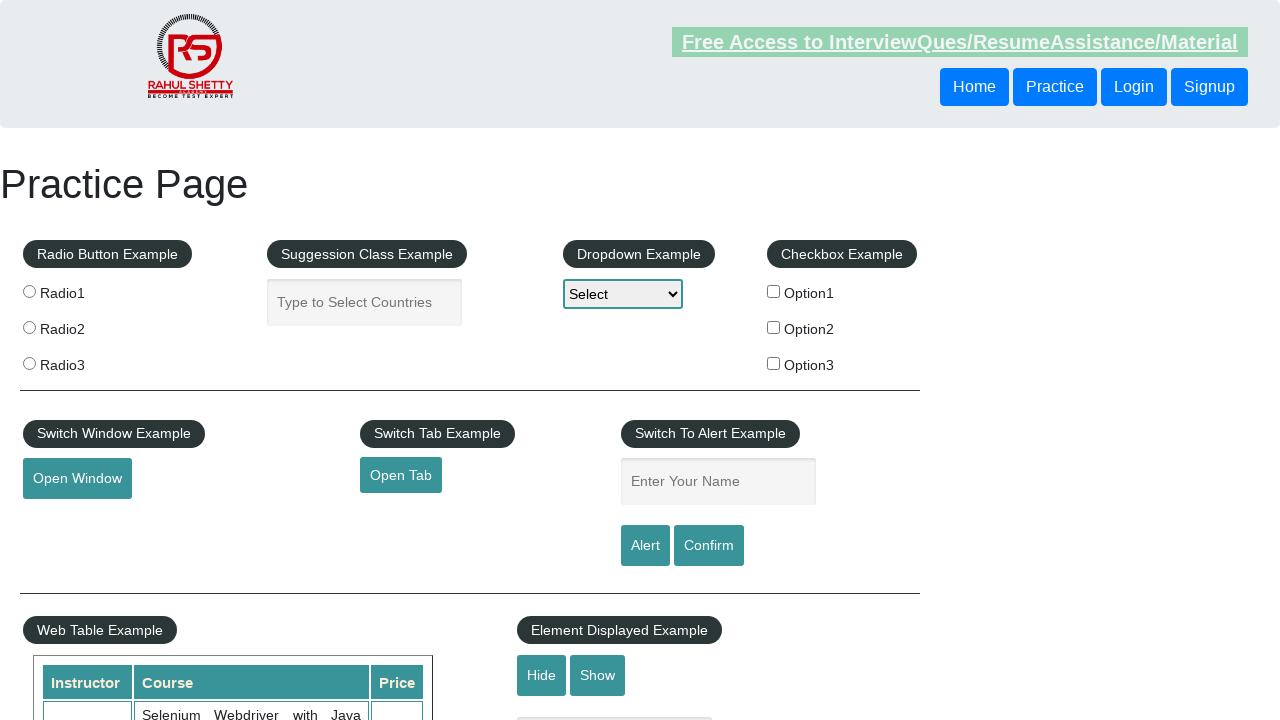